Tests the Russian tax registry (RMSP) search functionality by entering a name query in the search field, submitting the search, and clicking the export/download button.

Starting URL: https://rmsp.nalog.ru/

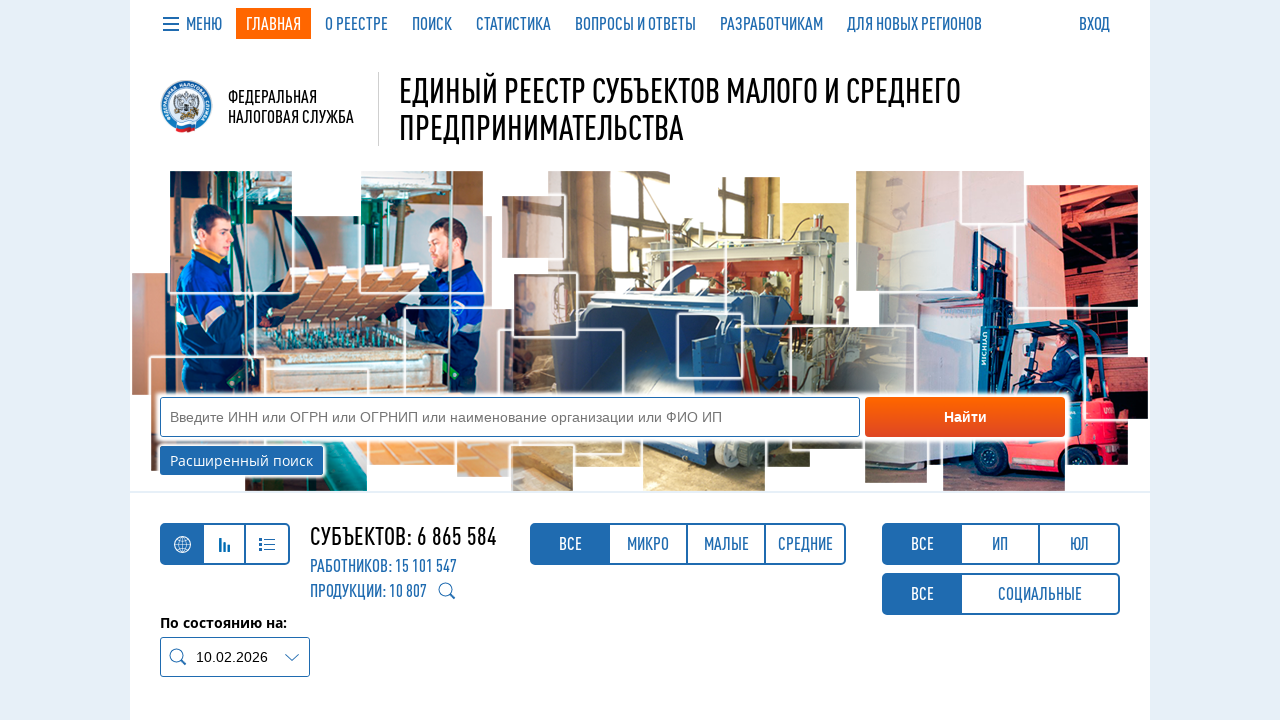

Clicked on the search input field at (510, 417) on input[type='text']
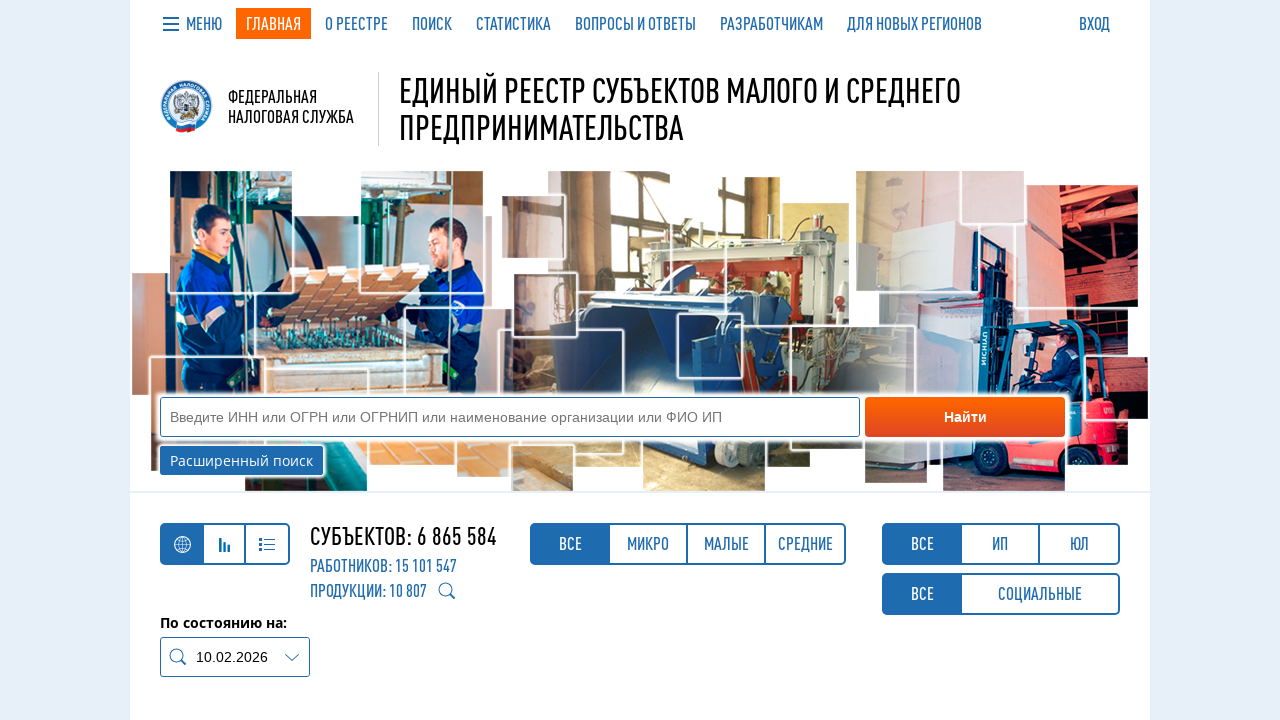

Filled search field with 'Иванов Иван Иванович' on input[type='text']
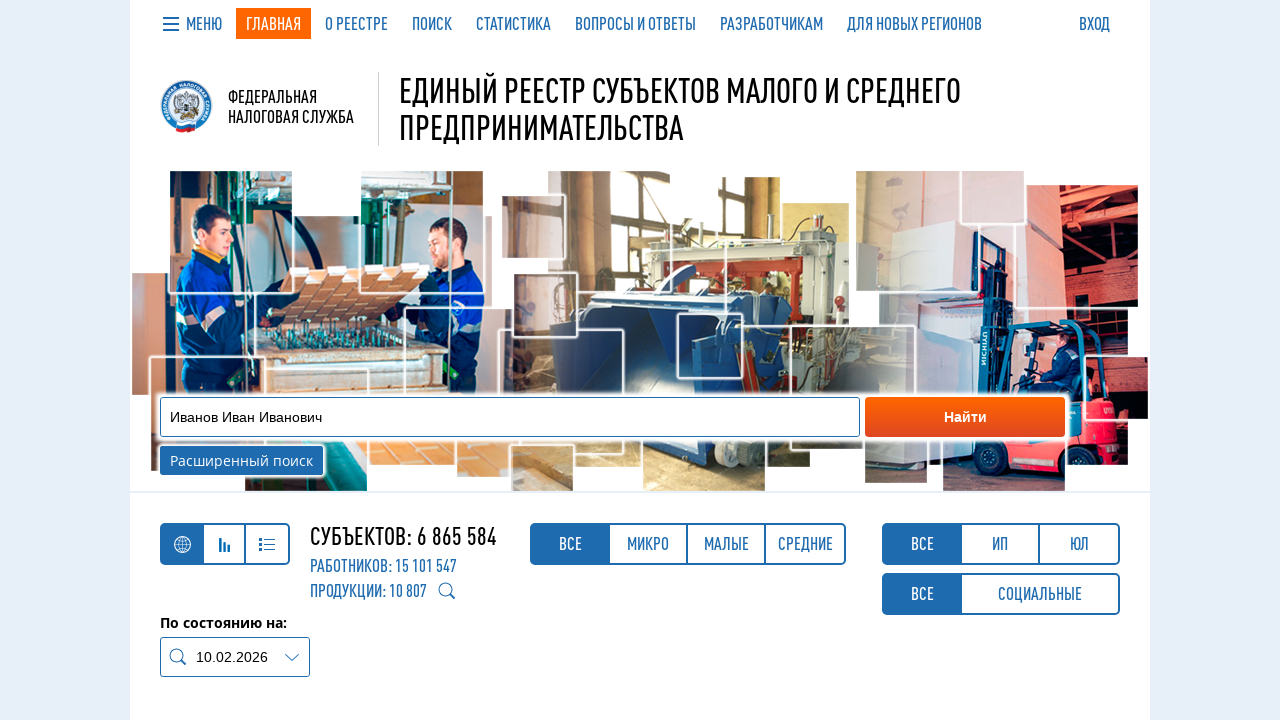

Pressed Enter to submit search query
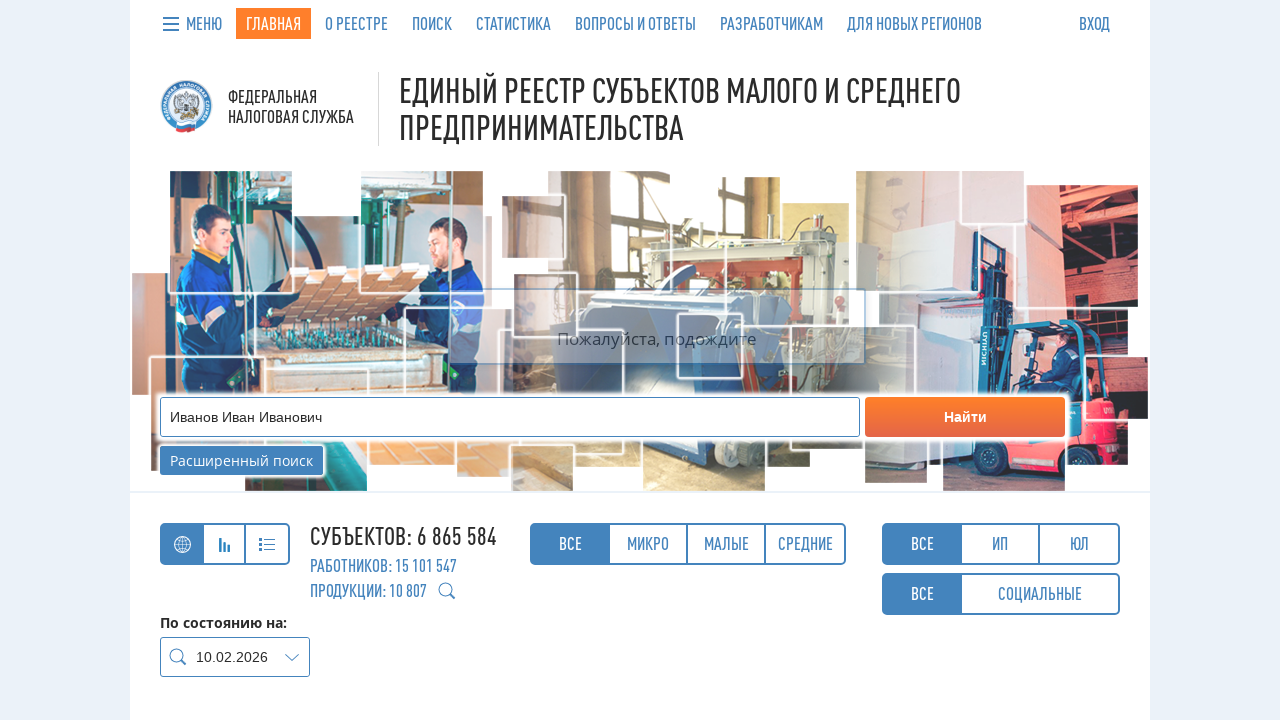

Search results loaded and download button appeared
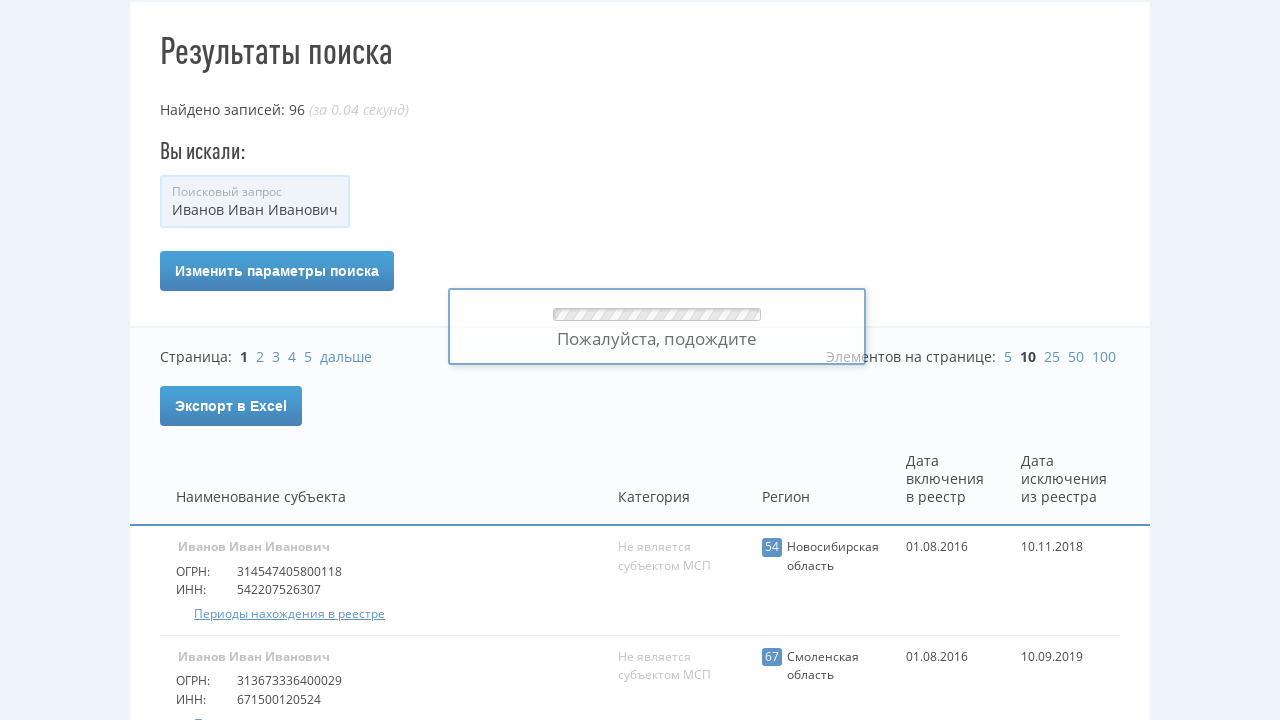

Clicked the download/export button to export search results at (231, 406) on xpath=//button[contains(@class, 'download') or contains(text(), 'xlsx') or conta
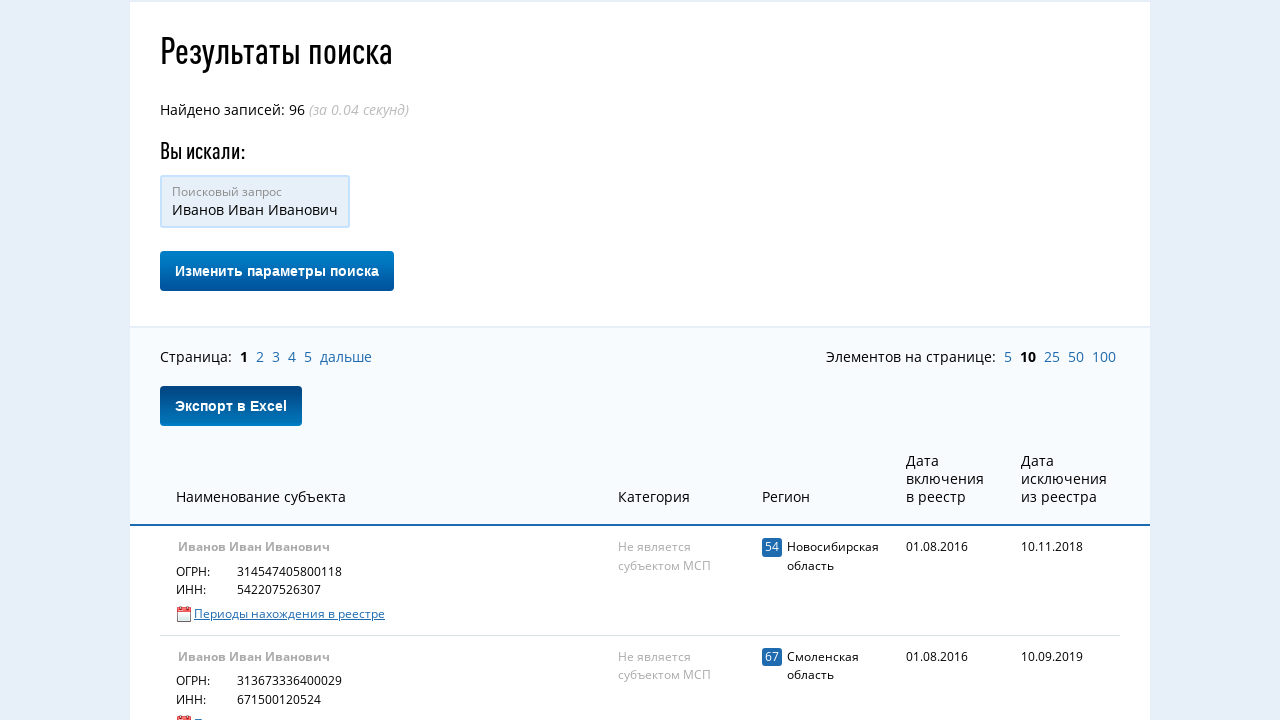

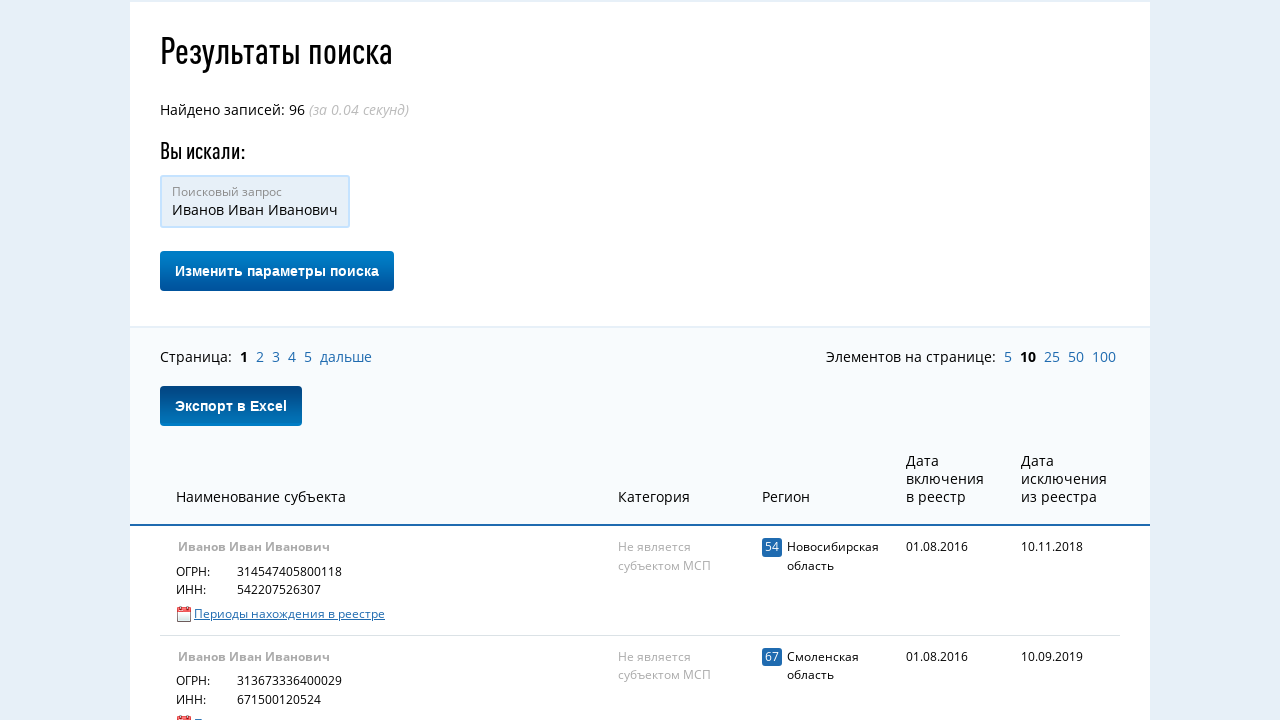